Tests opening the feedback form via the banner button and verifies that the form fields are correctly displayed.

Starting URL: http://devquality.ru/ru

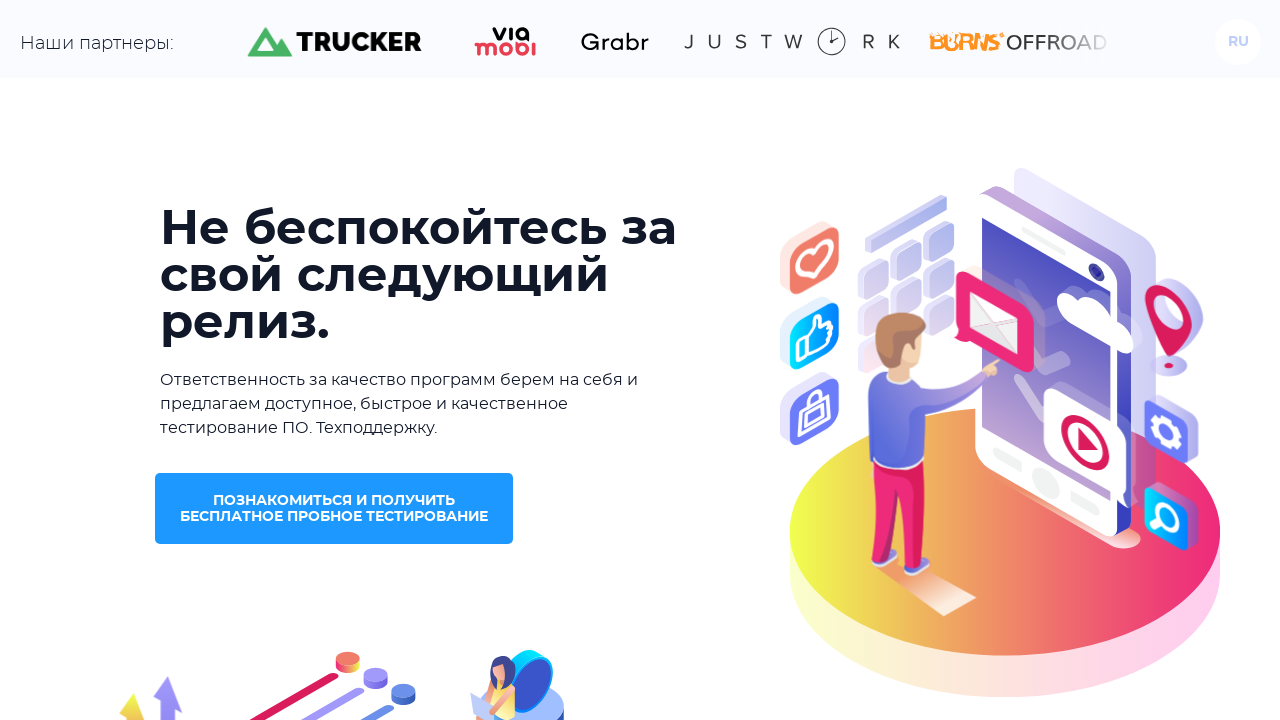

Clicked banner button to open feedback form at (334, 508) on .btn_banner
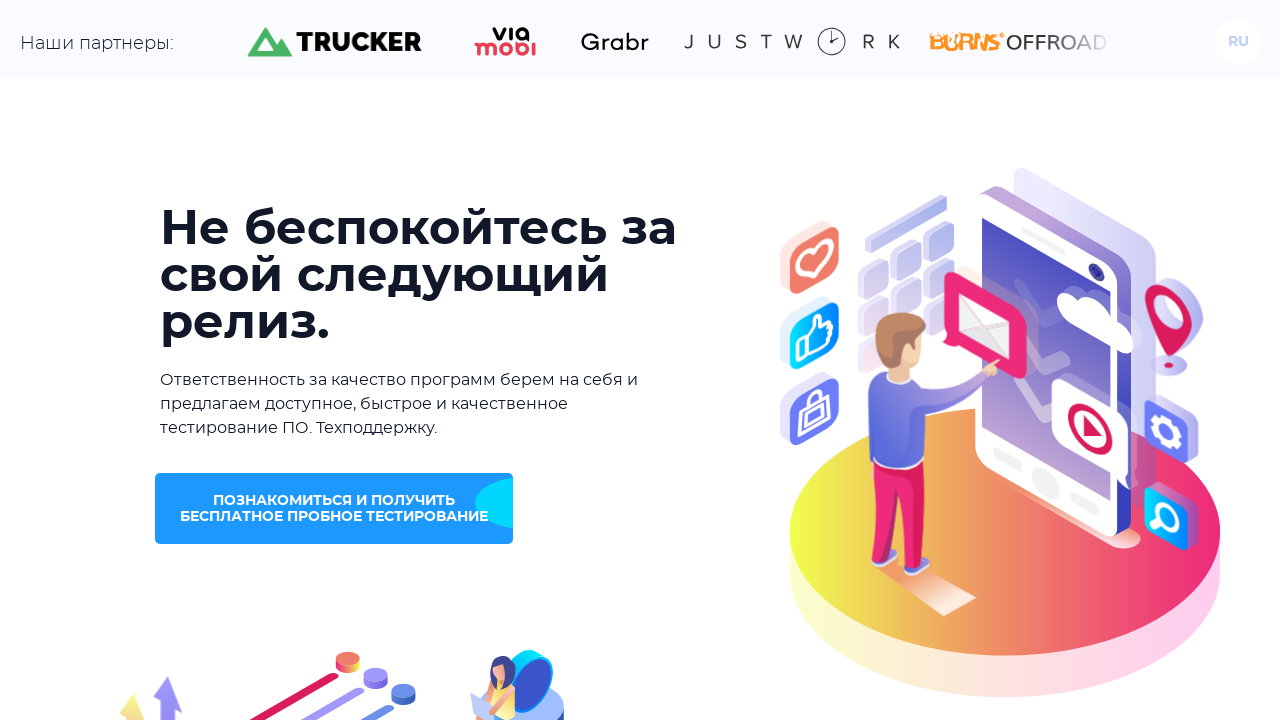

Feedback form popup appeared
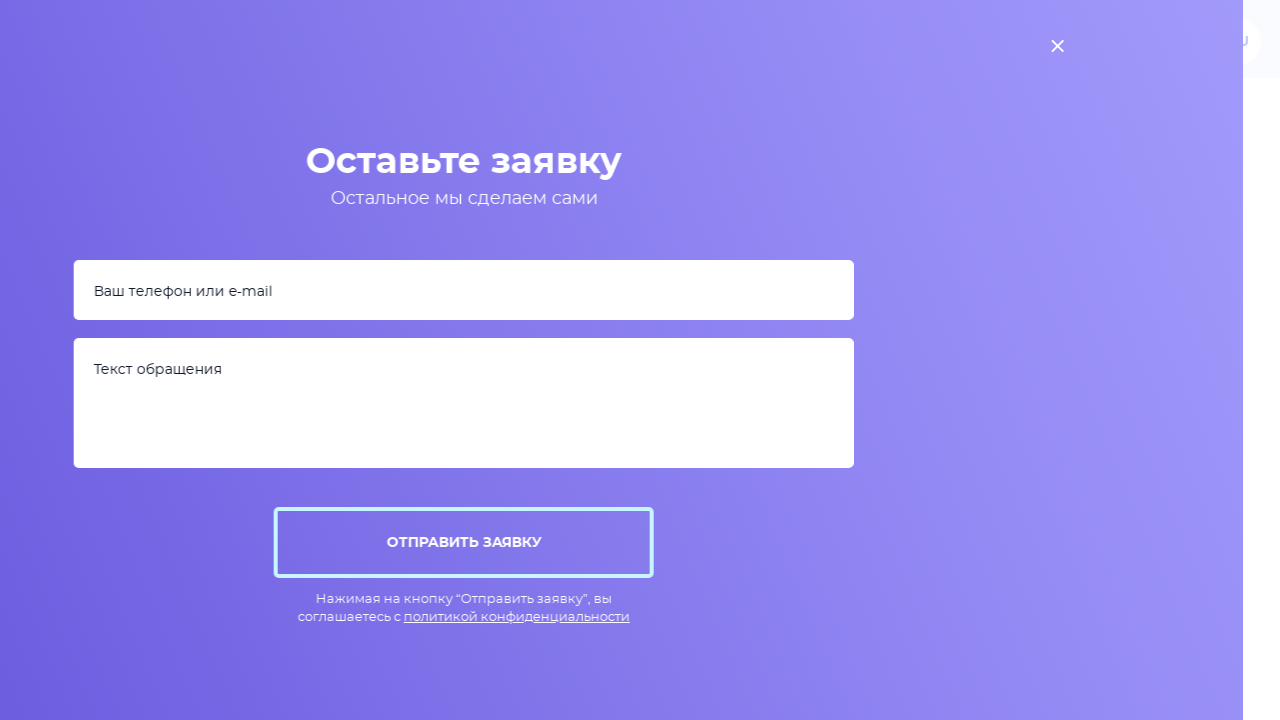

Phone/email field is visible in the form
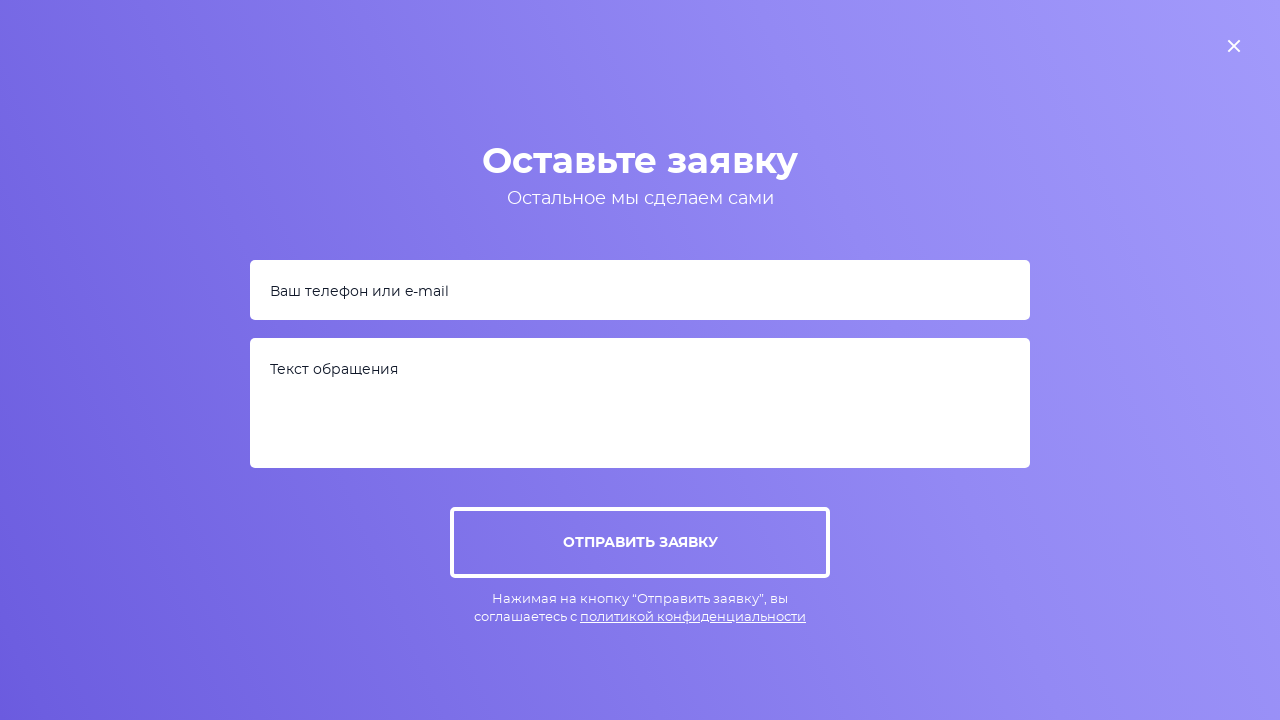

Question/message field is visible in the form
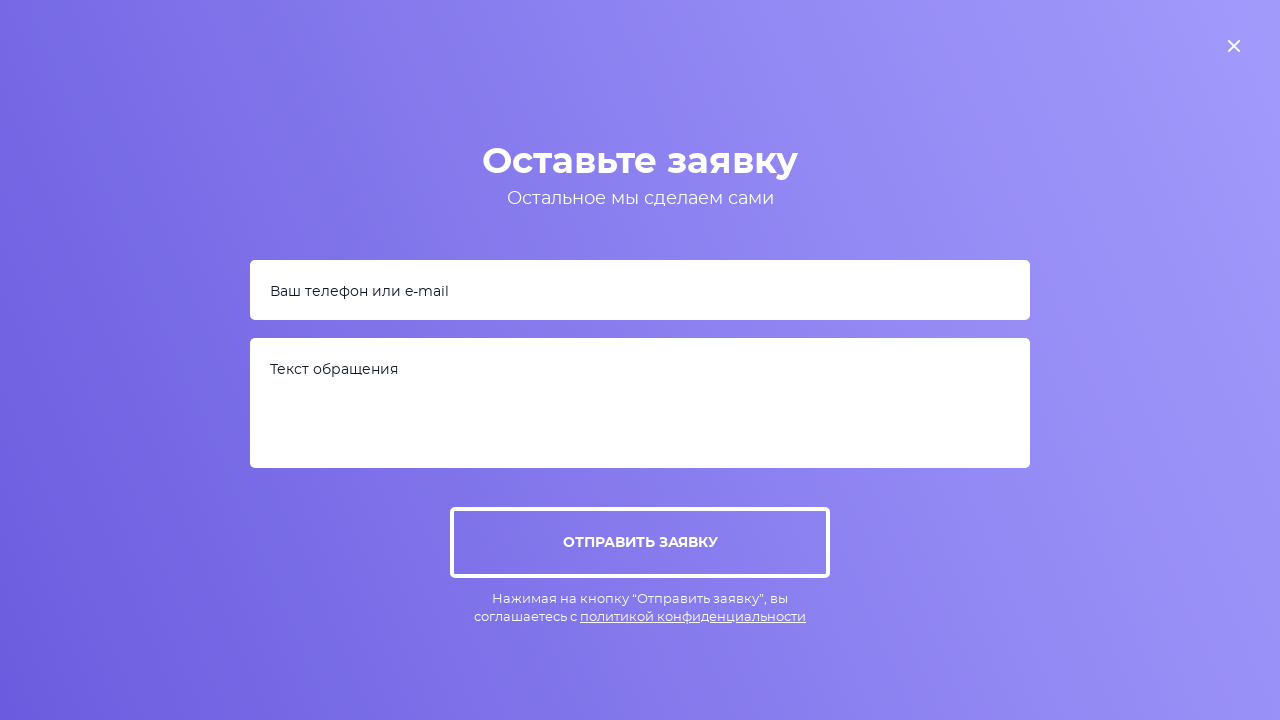

Closed feedback form by clicking outside at (1234, 46) on xpath=/html/body/div/div[3]/div/div[1]
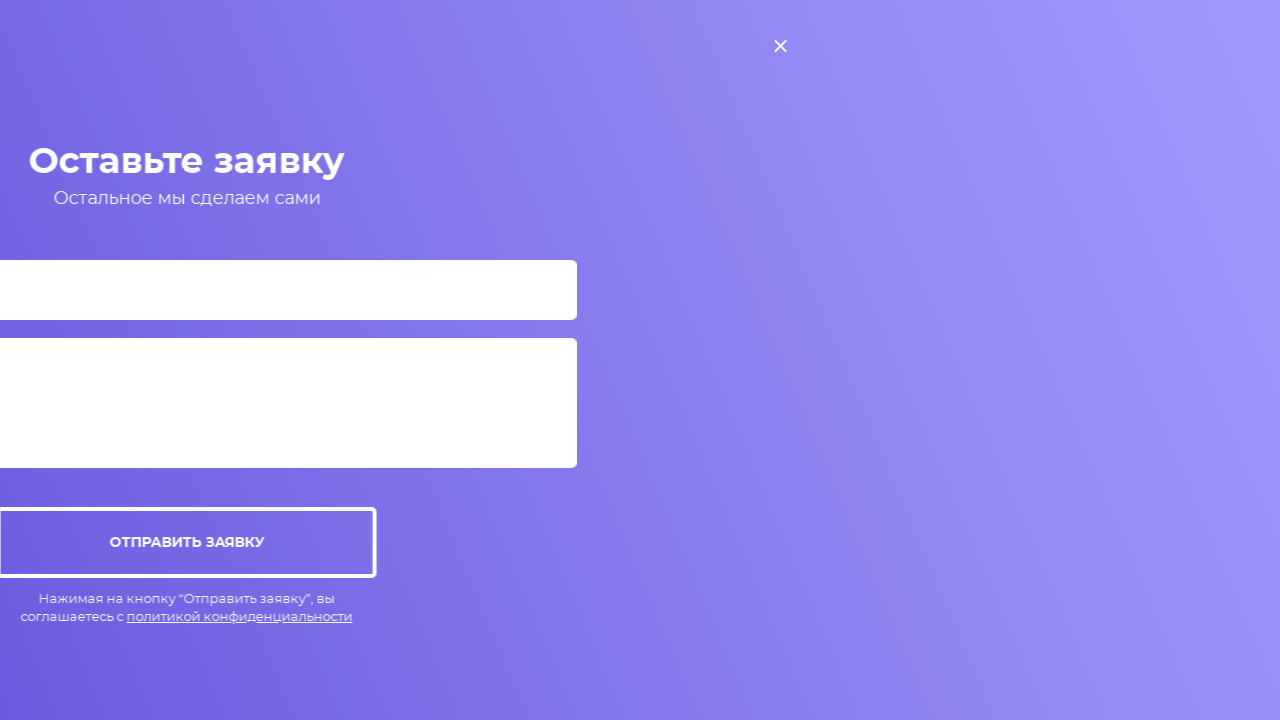

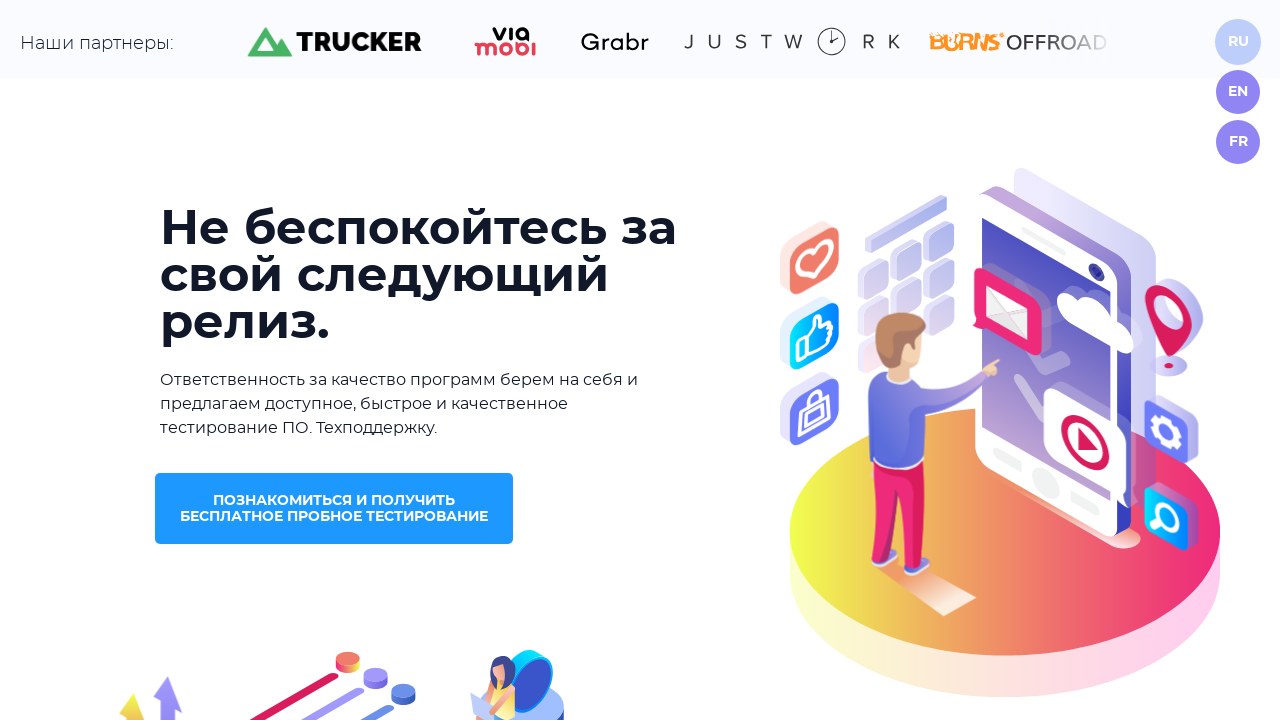